Tests a form that requires calculating the sum of two numbers and selecting the result from a dropdown menu before submitting

Starting URL: https://suninjuly.github.io/selects1.html

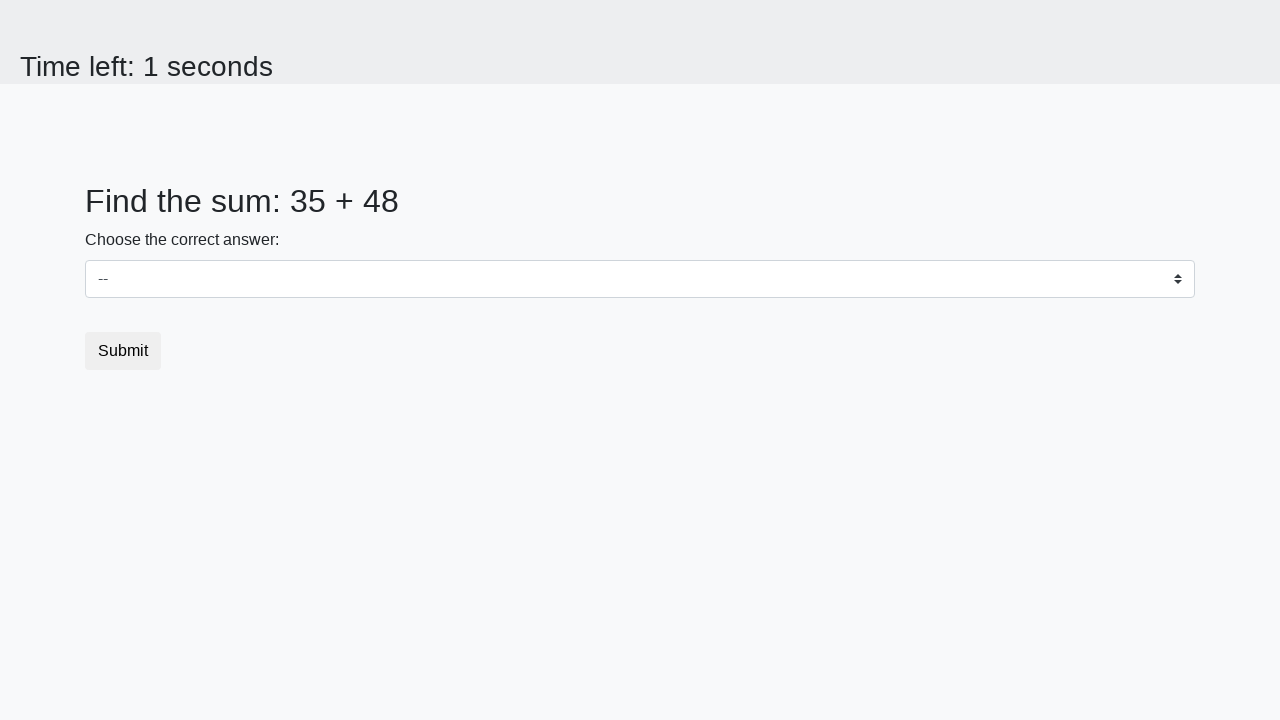

Retrieved first number from the page
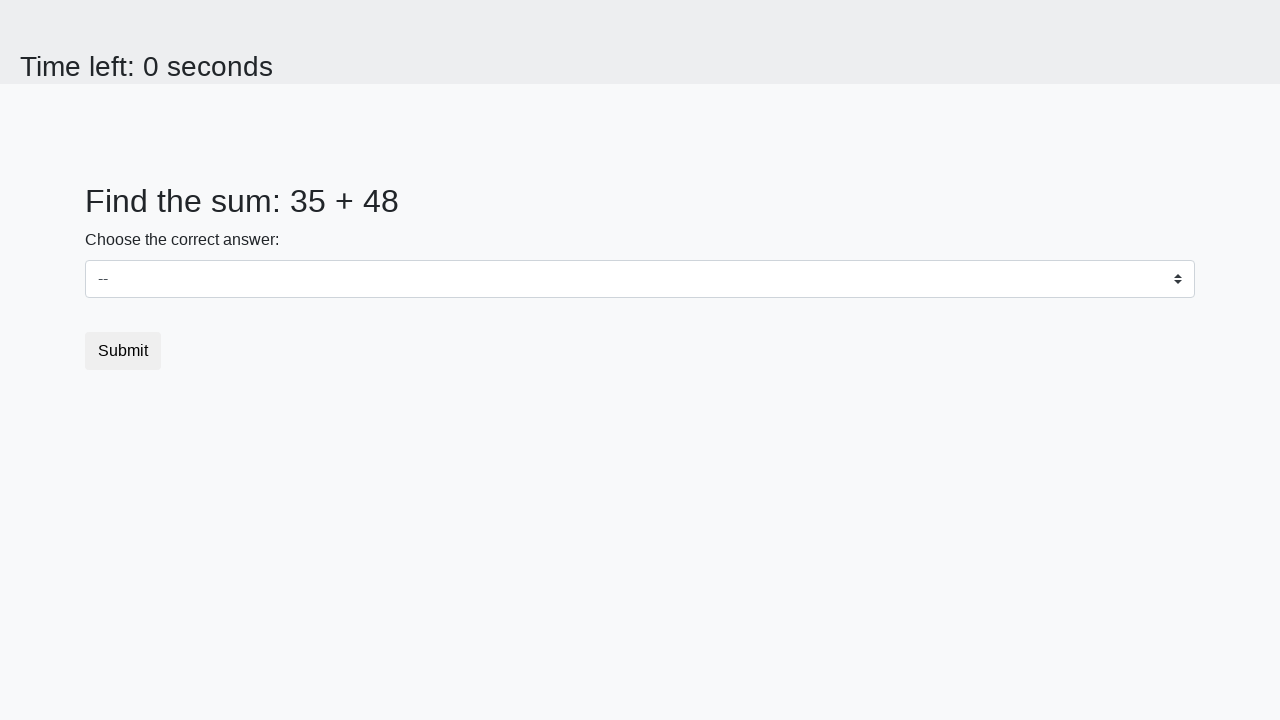

Retrieved second number from the page
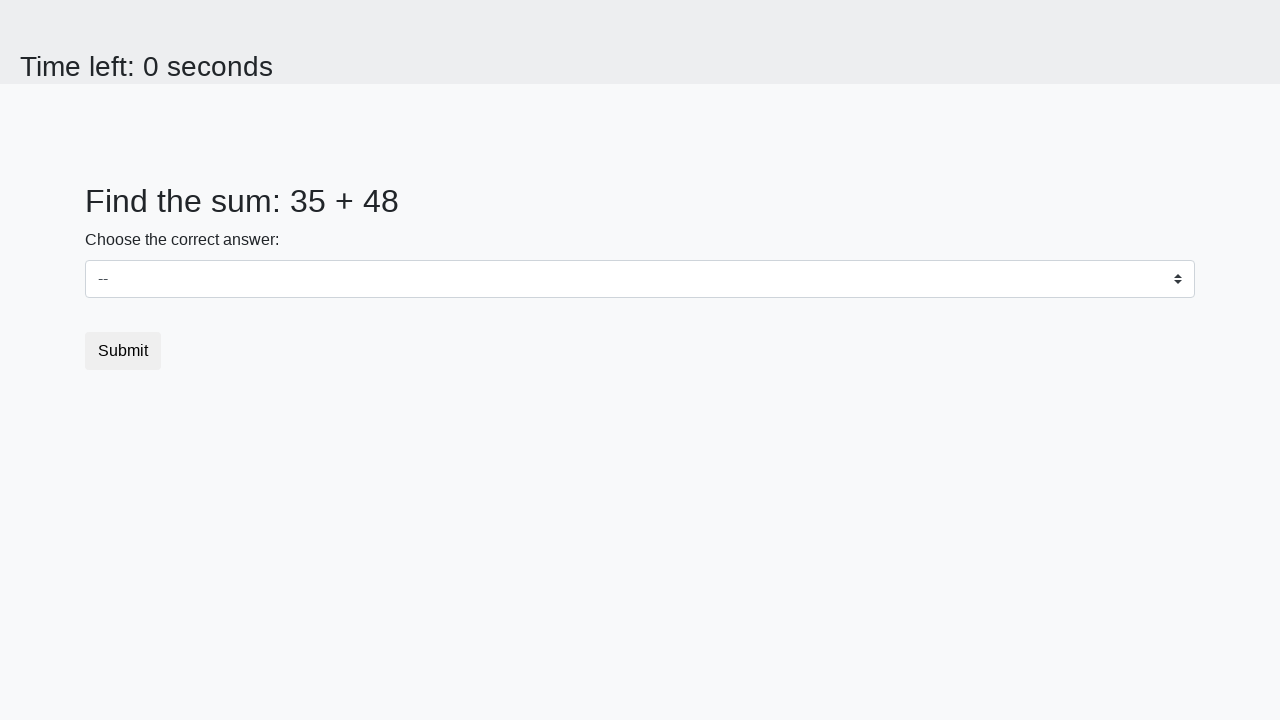

Calculated sum of 35 + 48 = 83
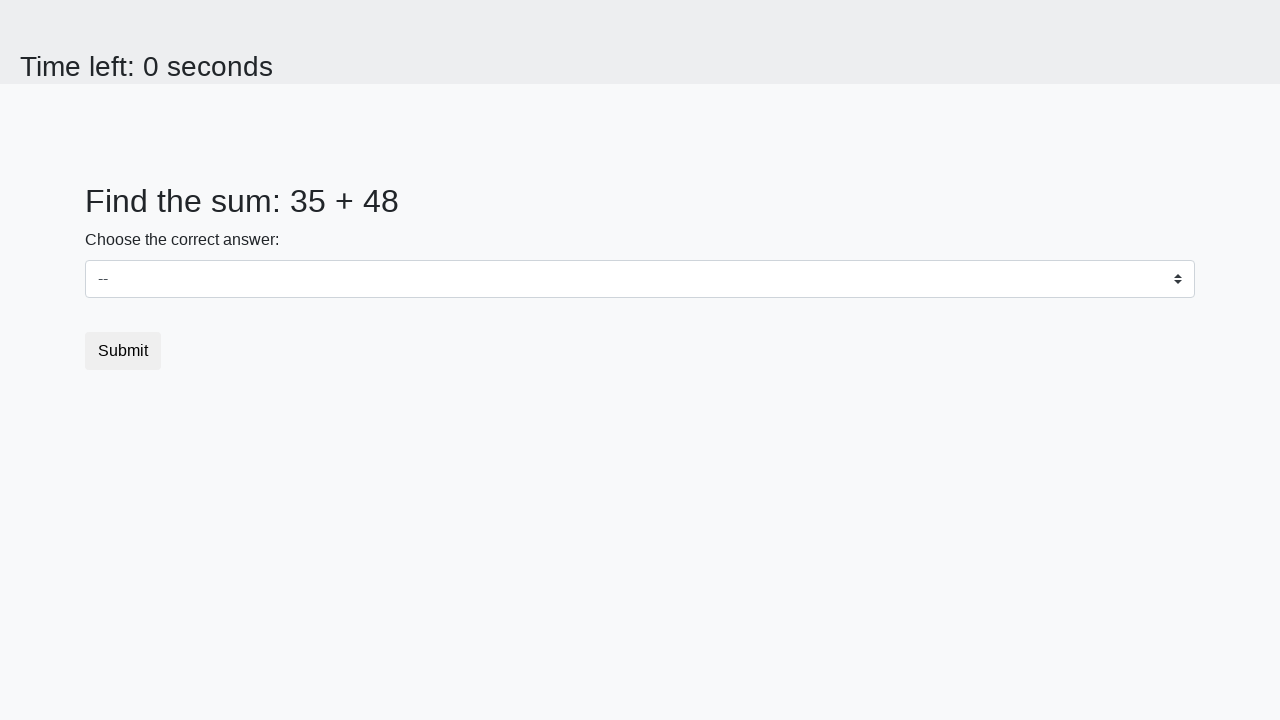

Selected calculated sum (83) from dropdown menu on #dropdown
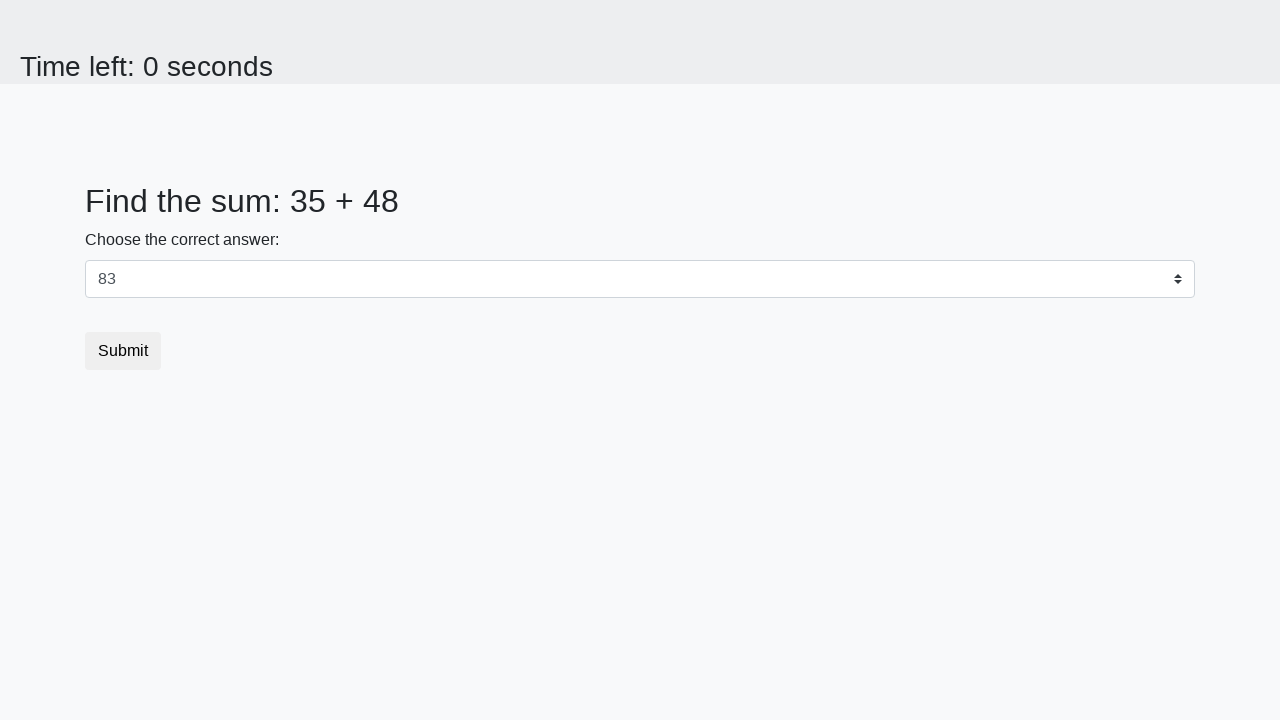

Clicked the submit button to submit the form at (123, 351) on button
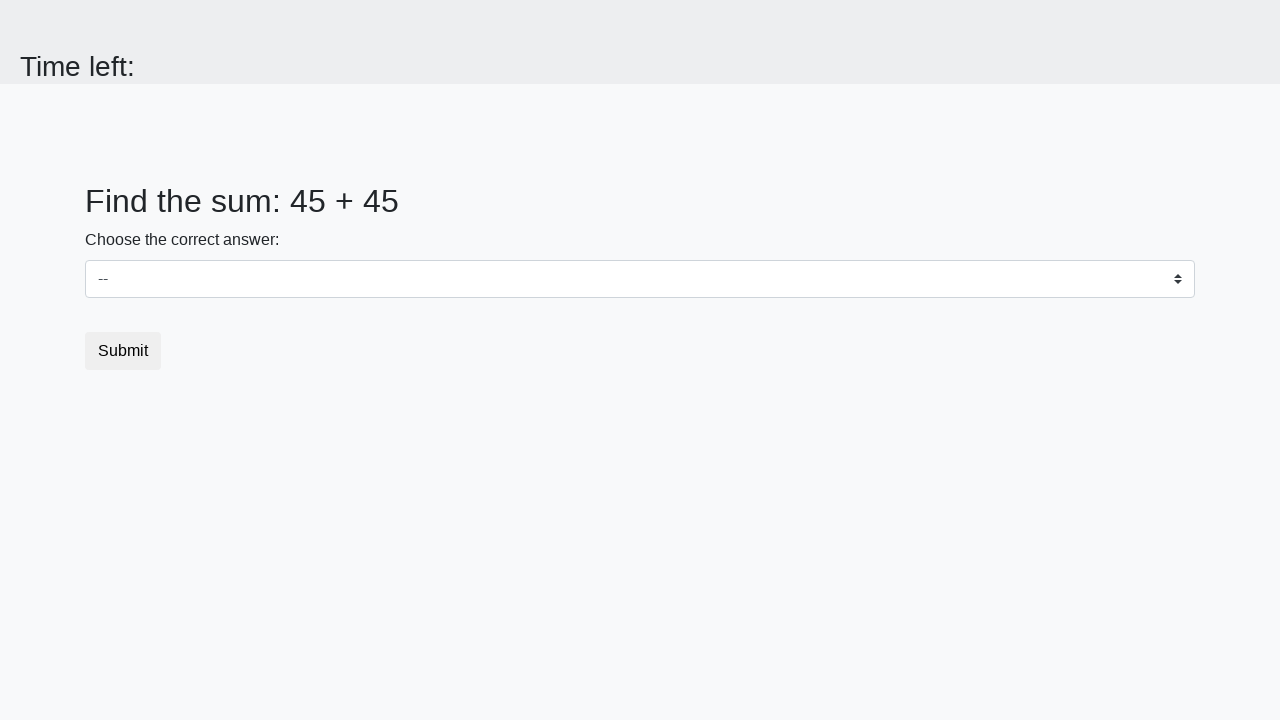

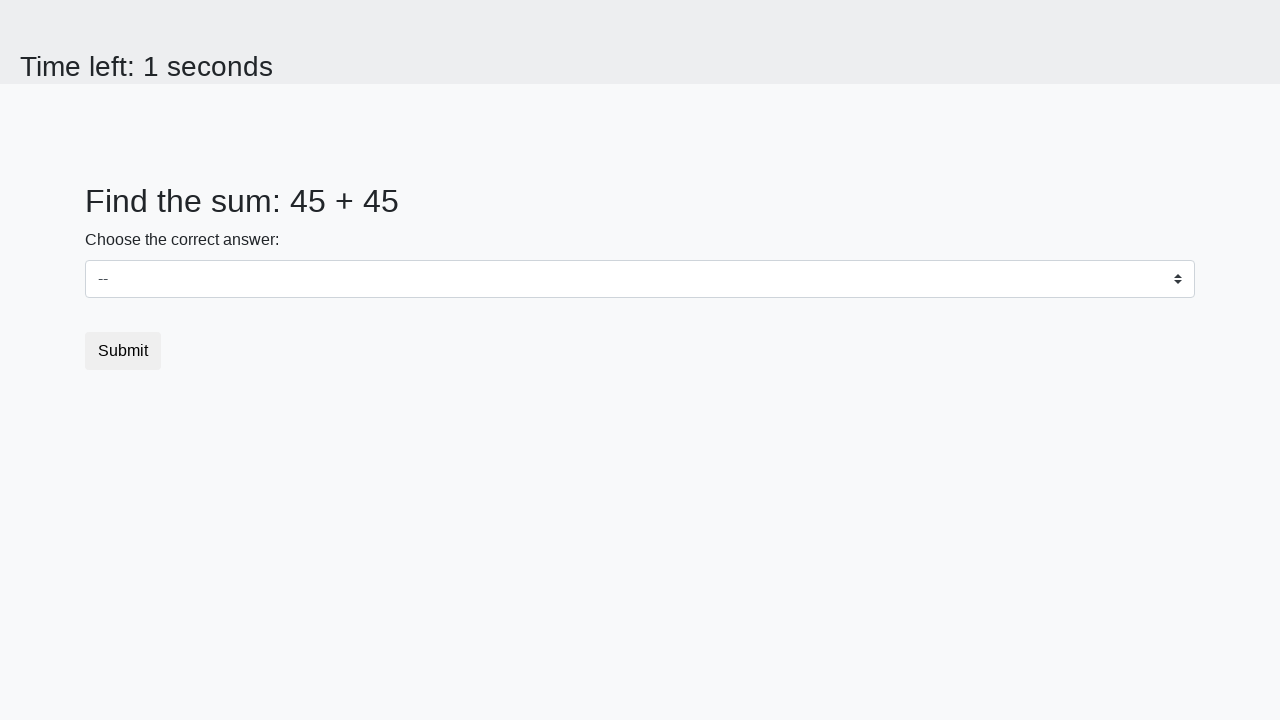